Tests handling of multiple tabs by clicking "Open Multiple" button, iterating through all opened pages to find the "Web Table" page, and filling a search field on that page.

Starting URL: https://leafground.com/window.xhtml

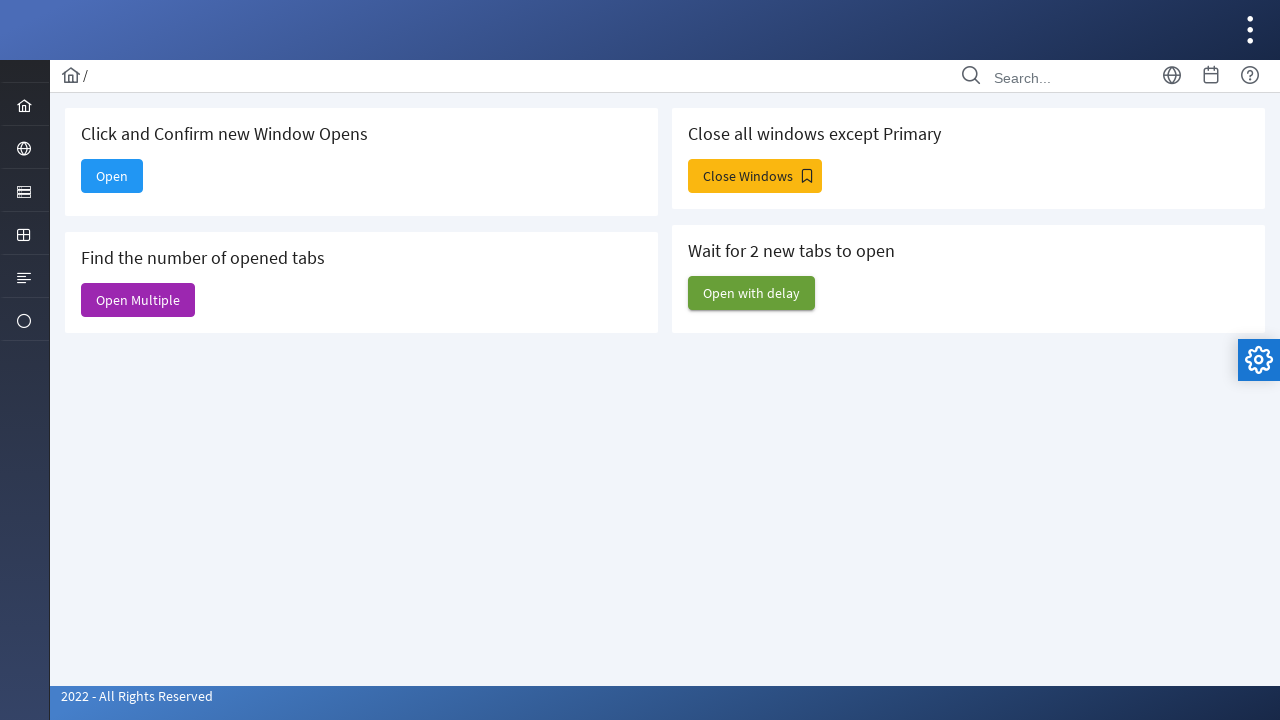

Clicked 'Open Multiple' button at (138, 300) on internal:text="Open Multiple"s
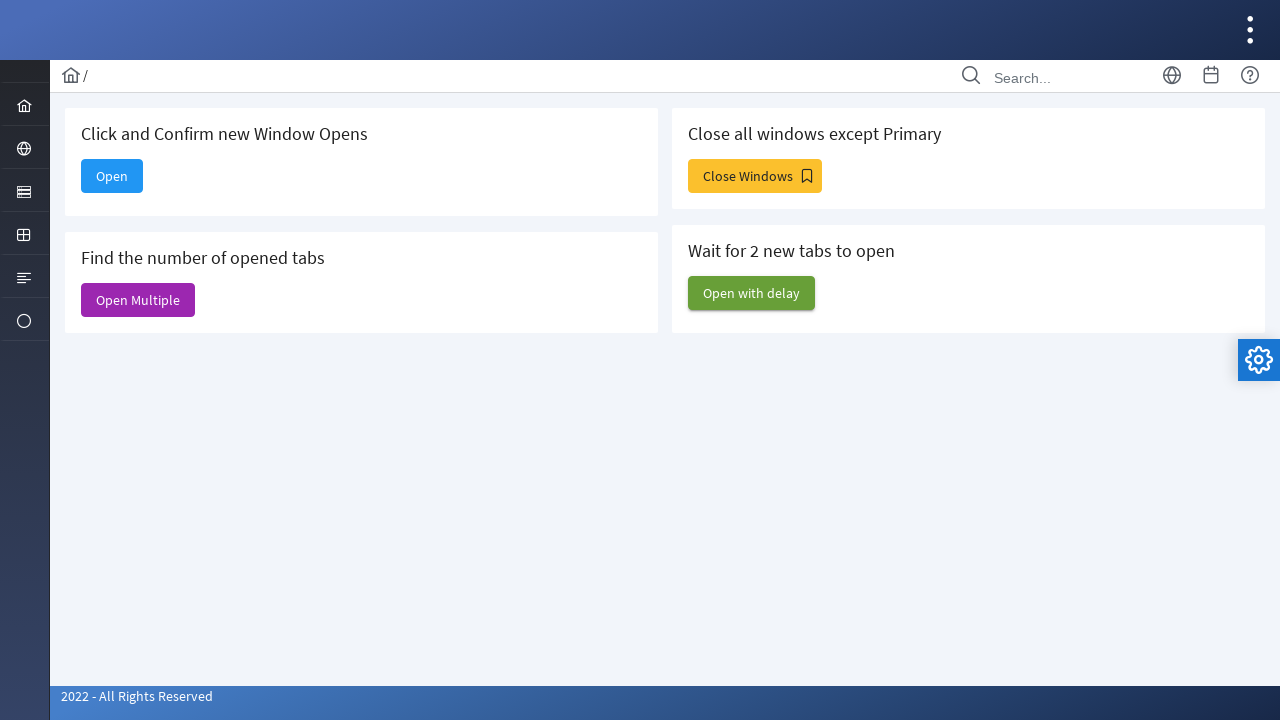

New page opened from 'Open Multiple' button
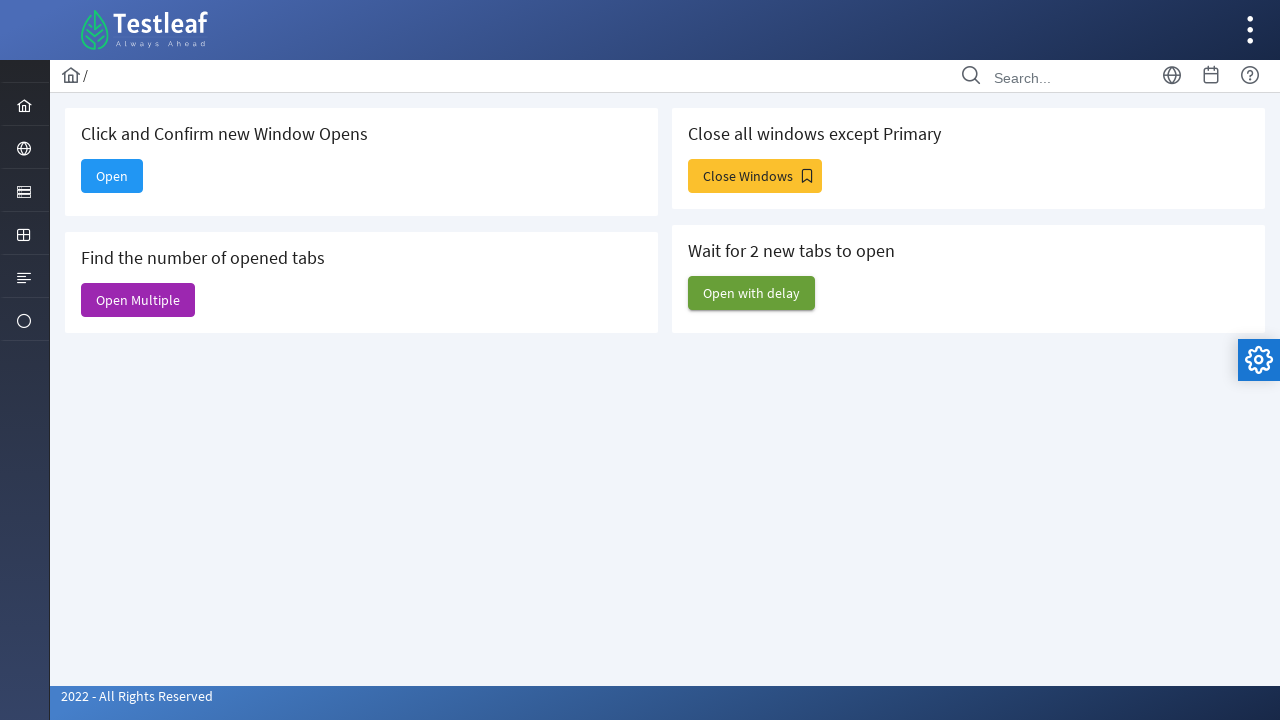

New page finished loading
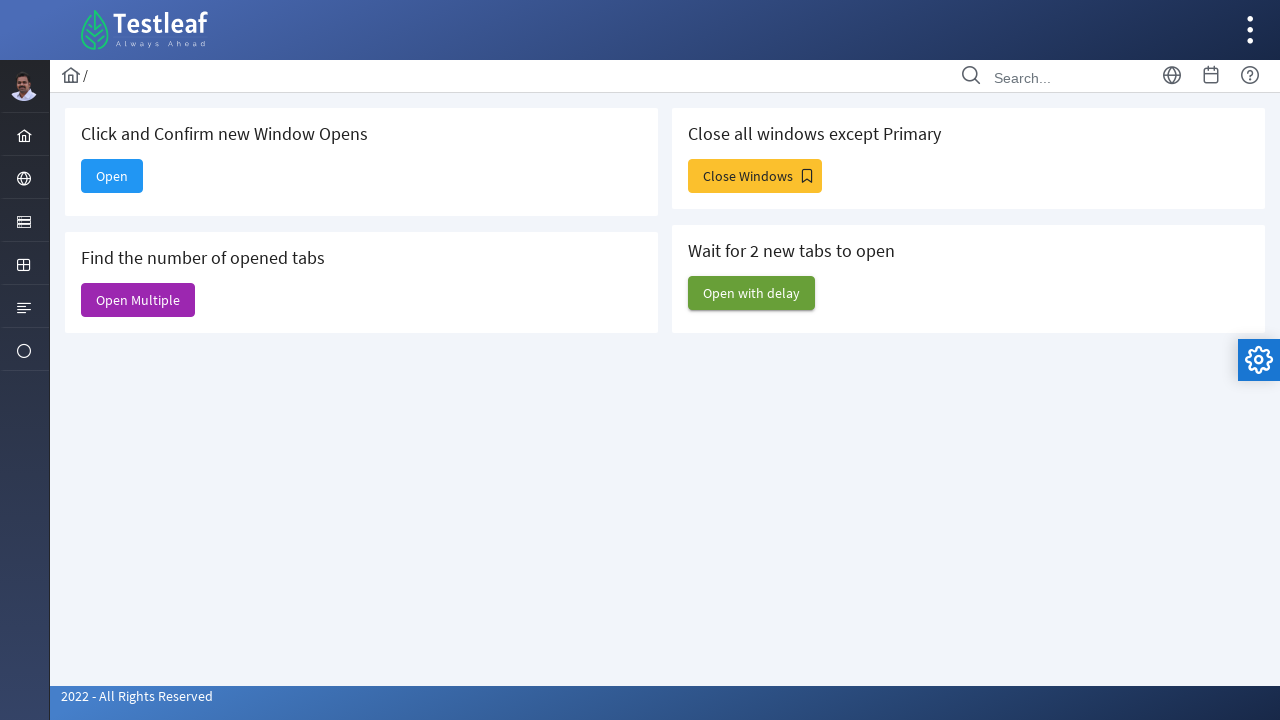

Retrieved all open pages from context
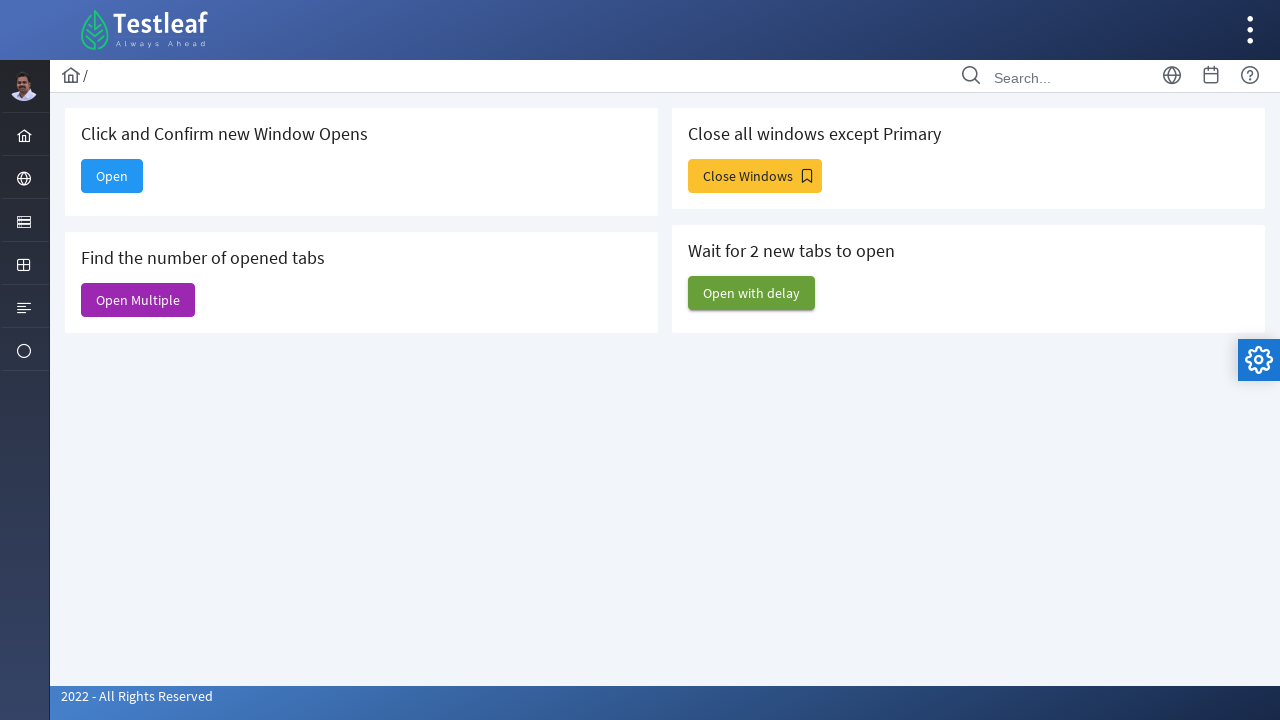

Waited for page to load while searching for Web Table
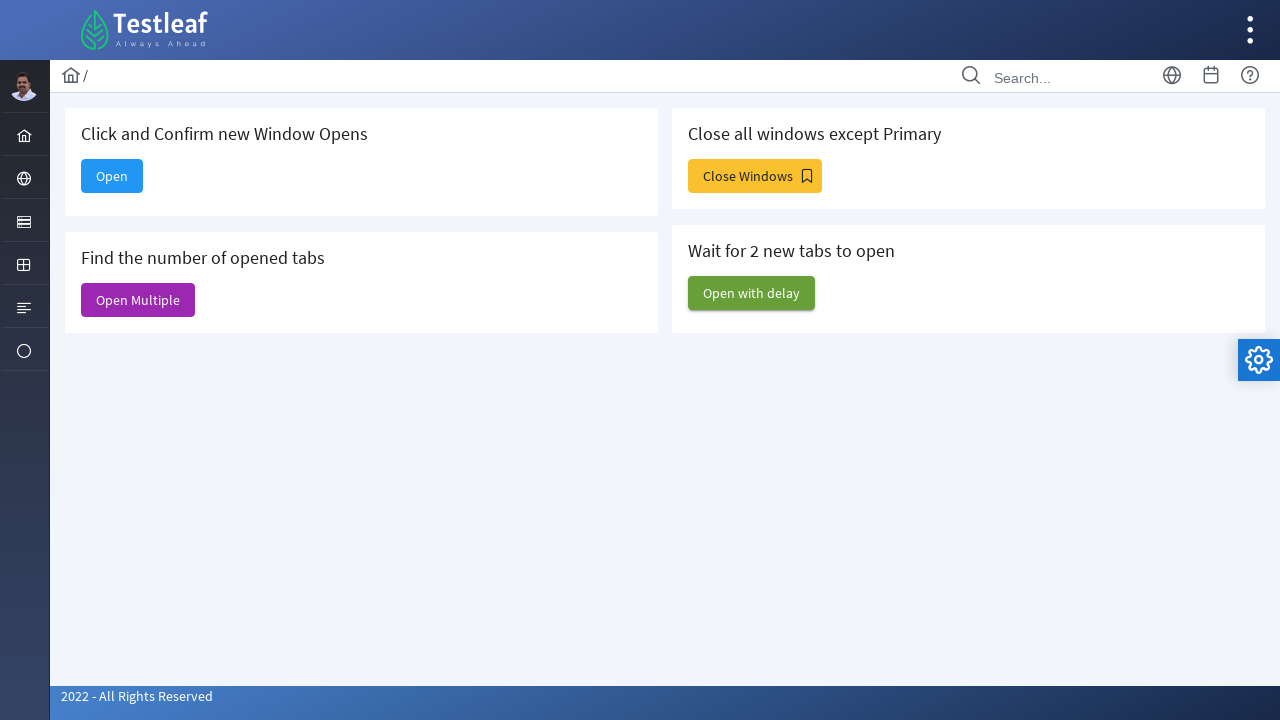

Retrieved page title: 'Window'
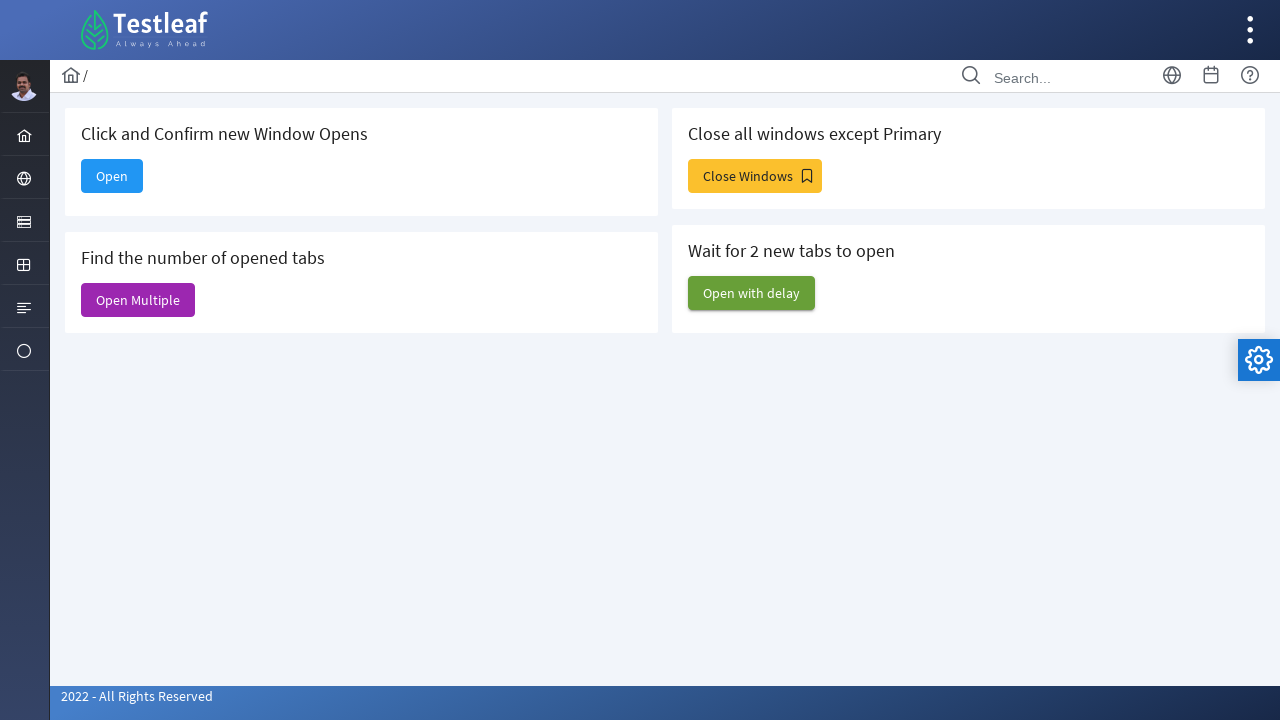

Waited for page to load while searching for Web Table
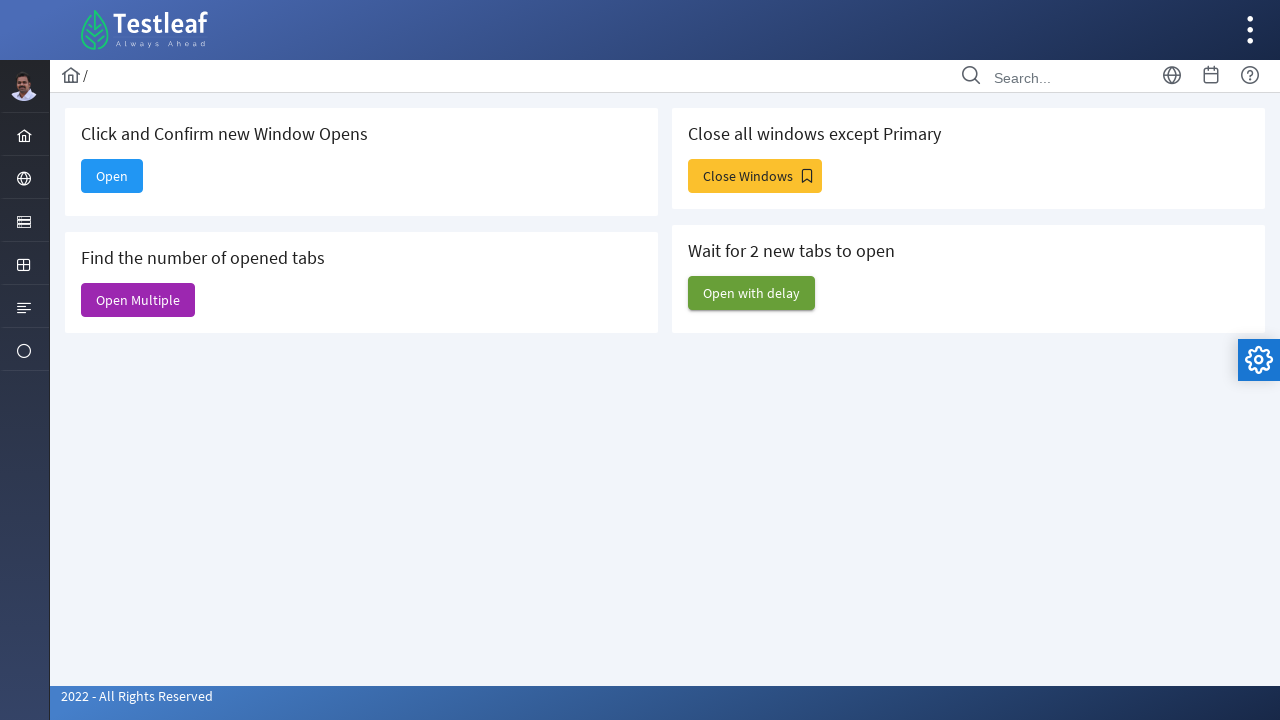

Retrieved page title: 'Alert'
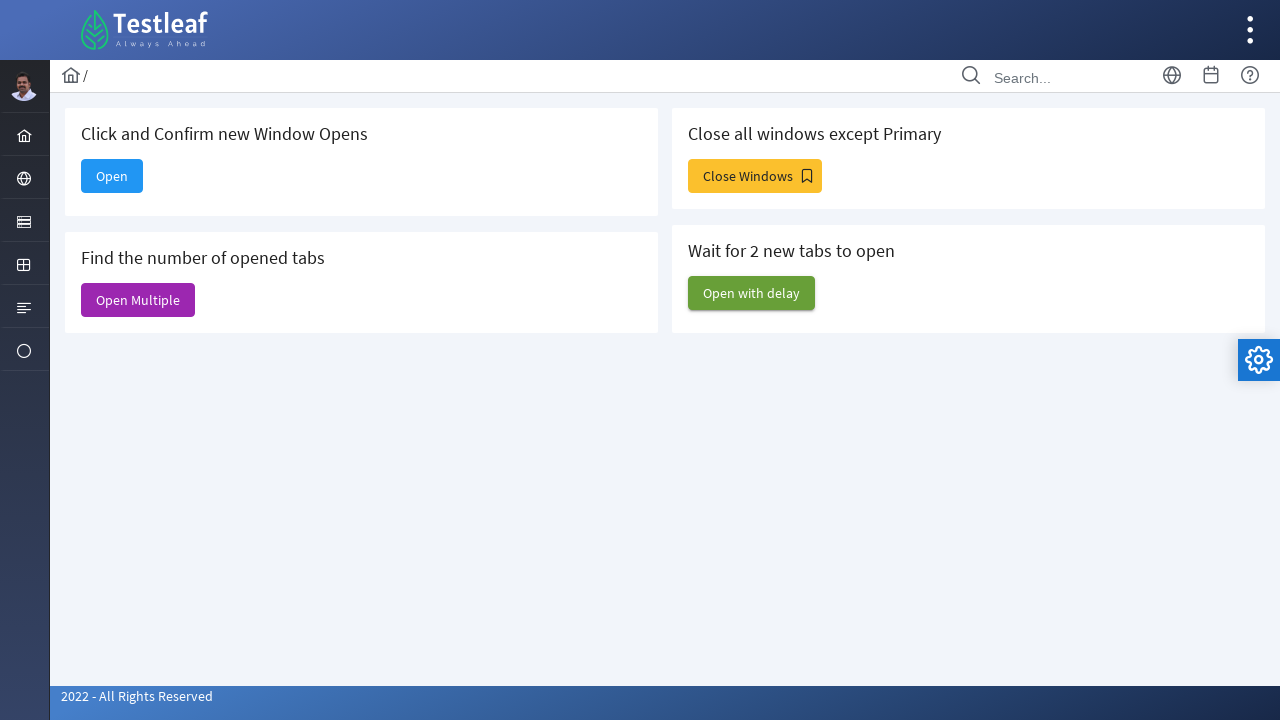

Waited for page to load while searching for Web Table
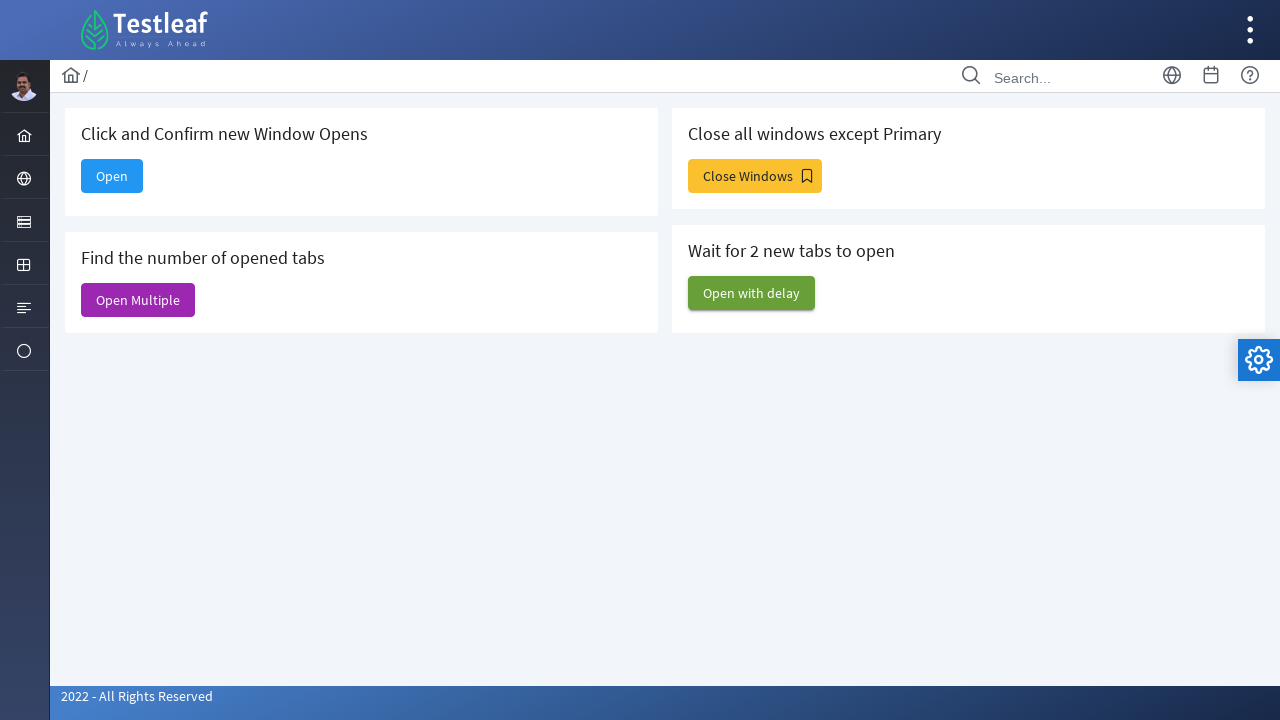

Retrieved page title: 'Input Components'
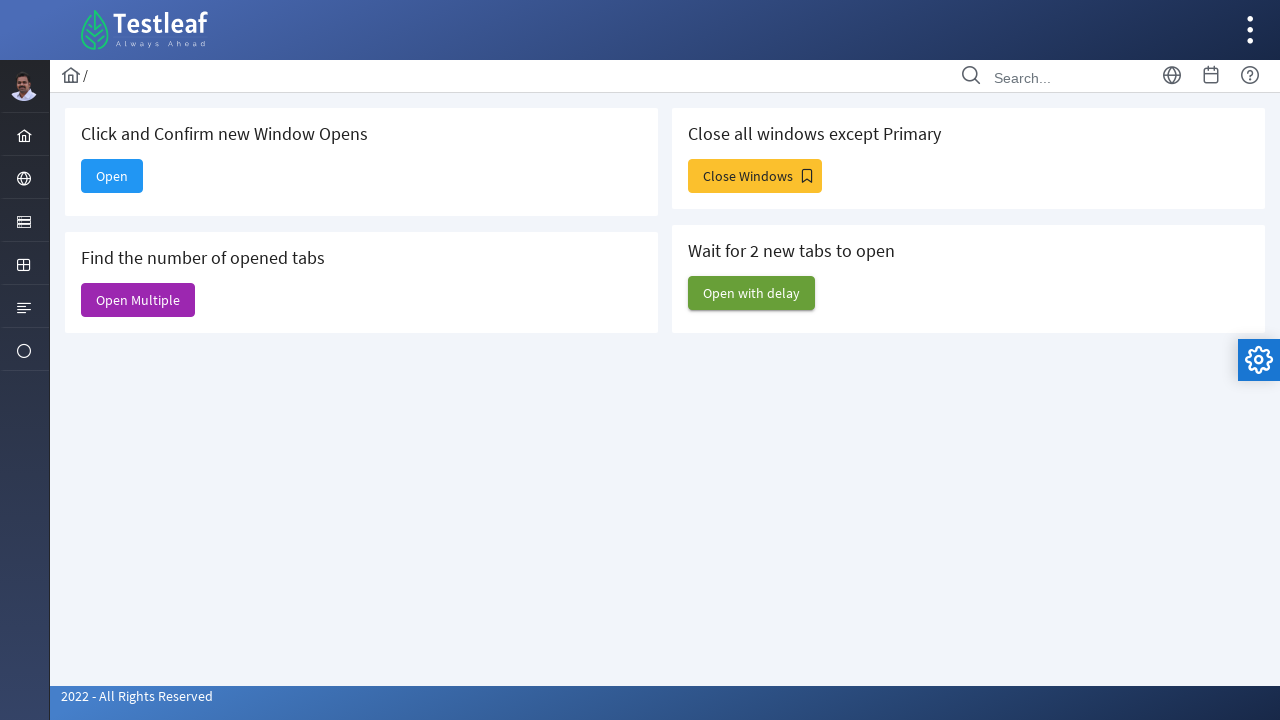

Waited for page to load while searching for Web Table
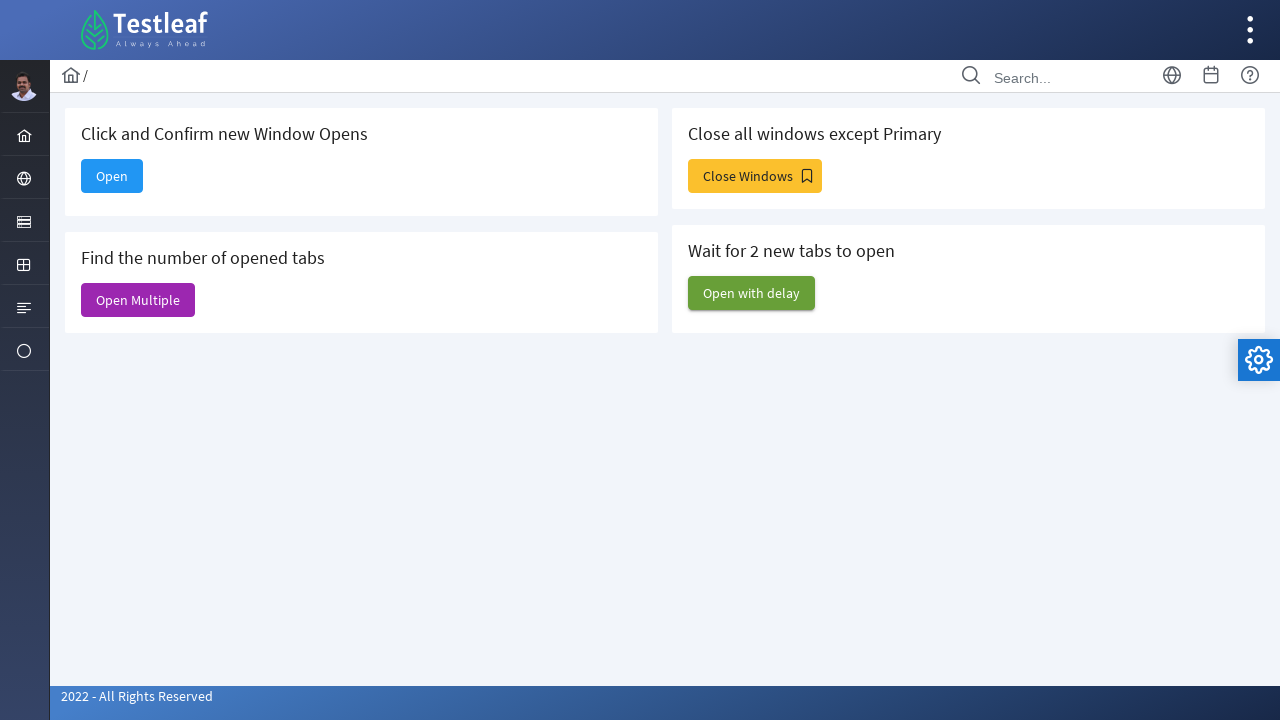

Retrieved page title: 'Dashboard'
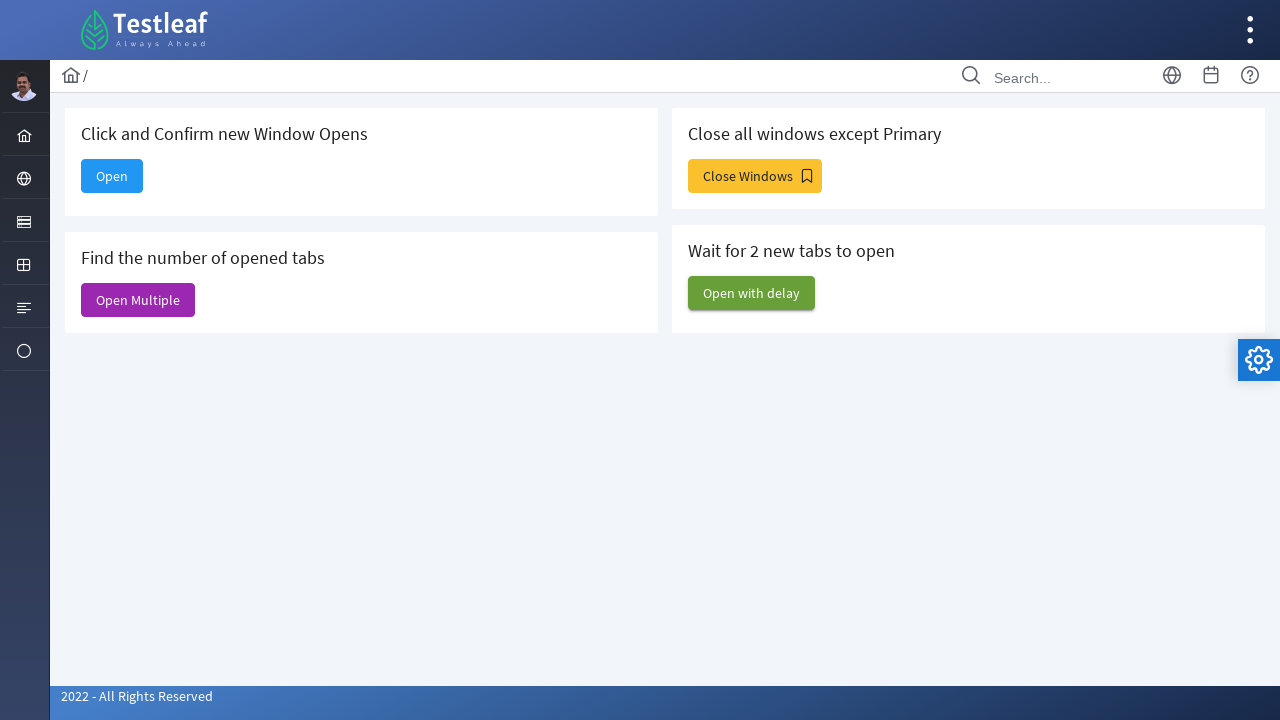

Waited for page to load while searching for Web Table
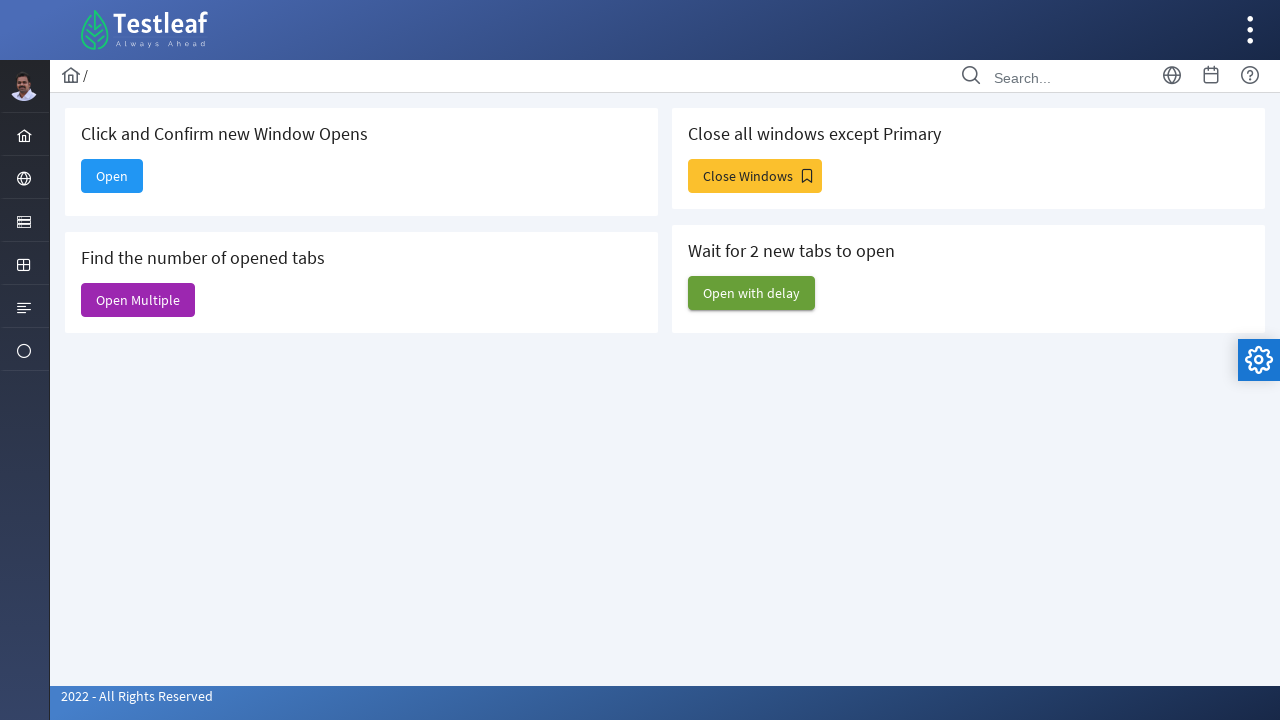

Retrieved page title: 'Web Table'
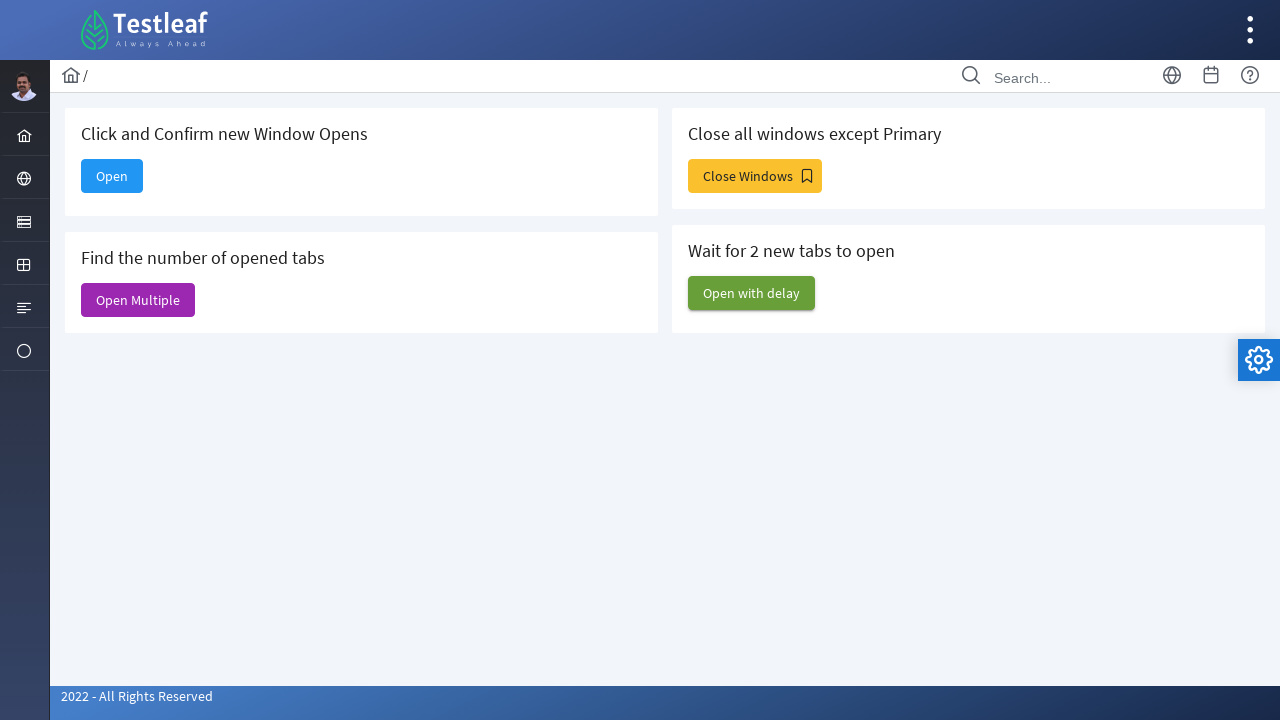

Found Web Table page
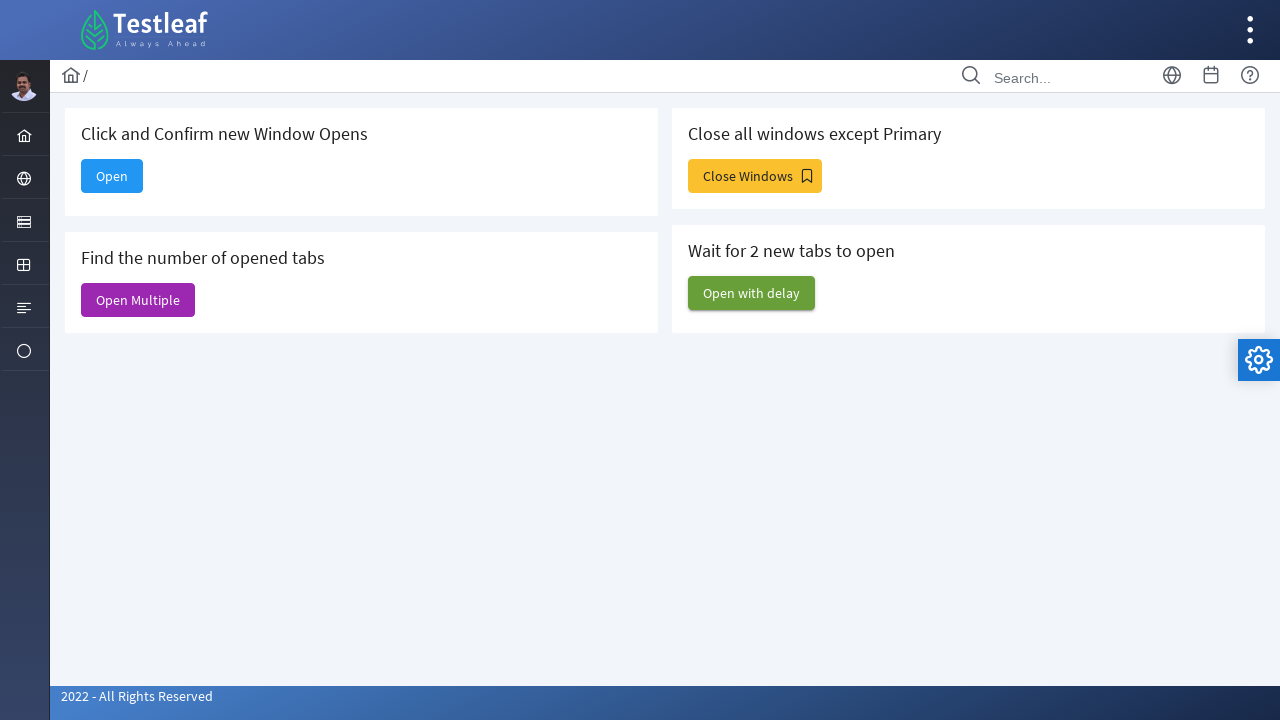

Filled search field with 'Amy Elsner' on Web Table page on input[placeholder='Search']
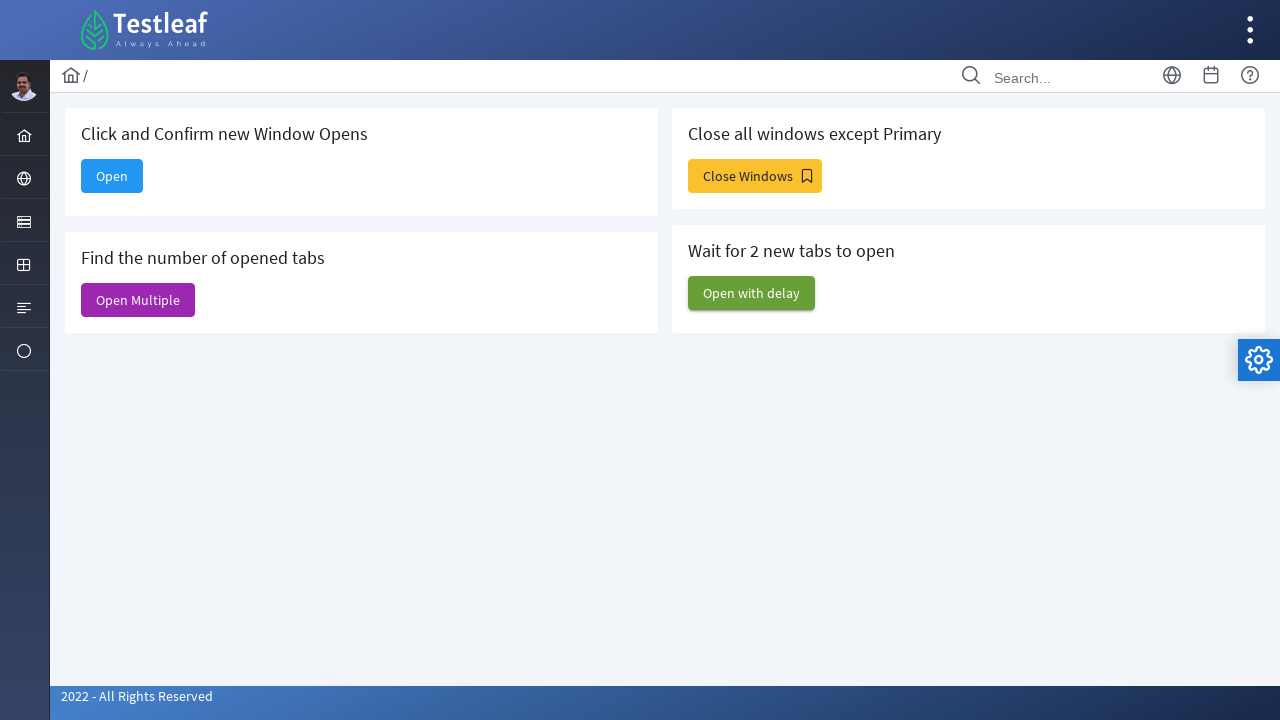

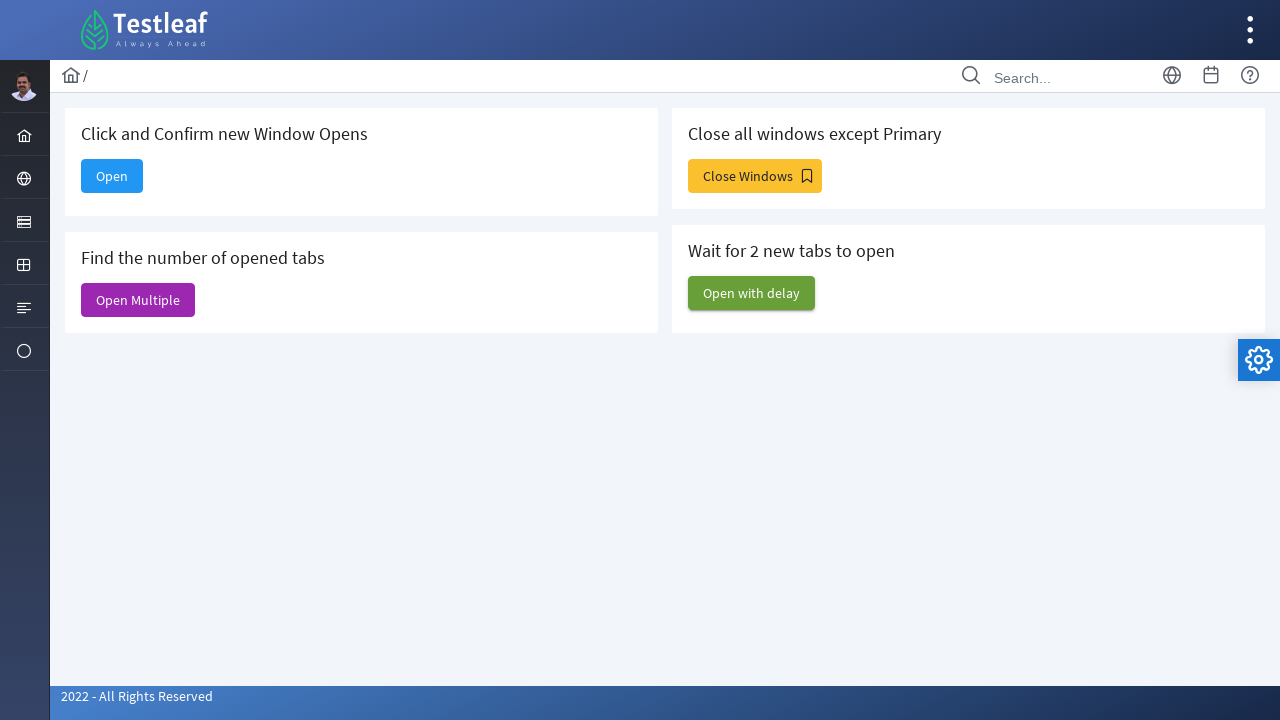